Navigates through the Selenium documentation website by clicking on the Browser link and then the support button

Starting URL: https://www.selenium.dev/documentation/webdriver/

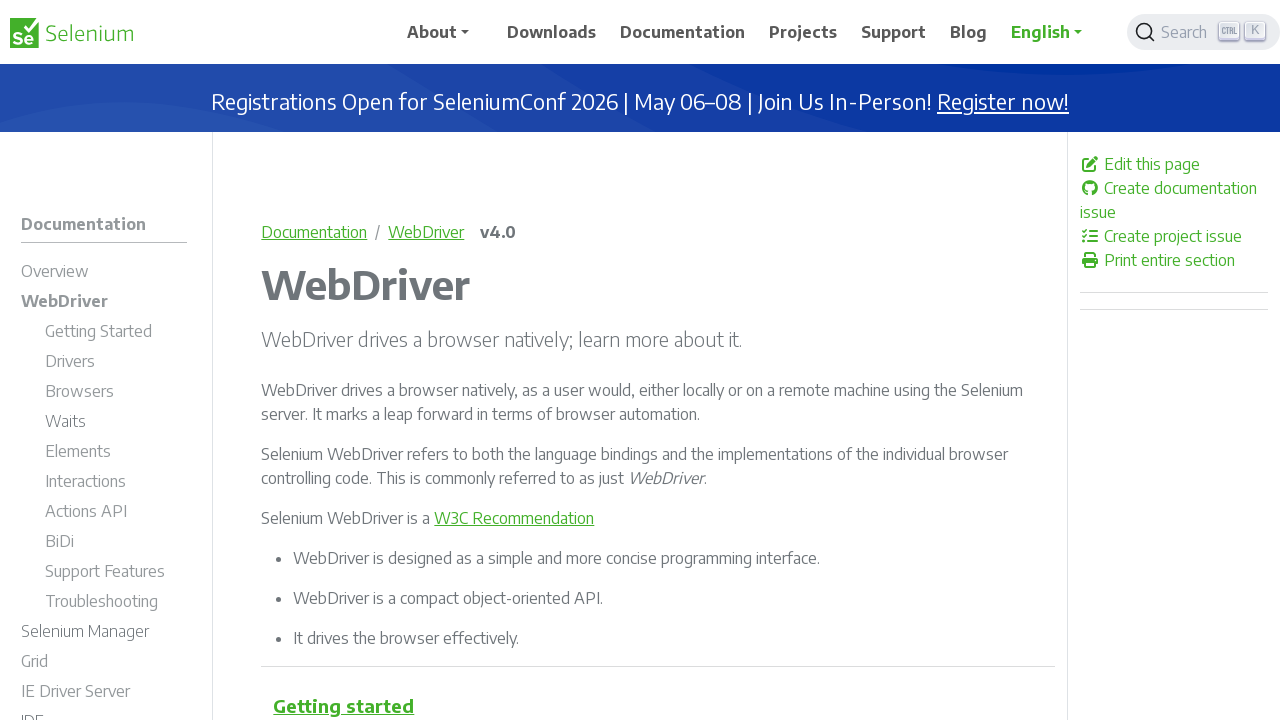

Clicked on the Browser link in Selenium documentation at (368, 361) on a:text('Browser')
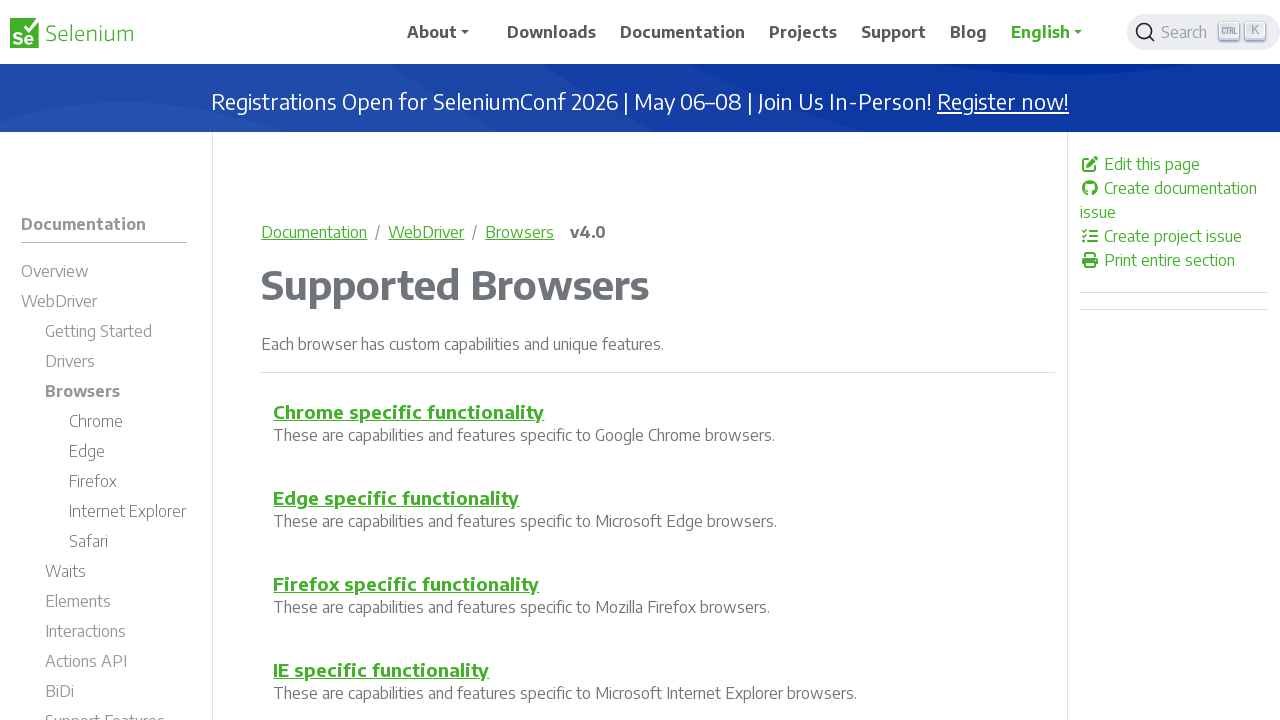

Waited for selenium button container to load
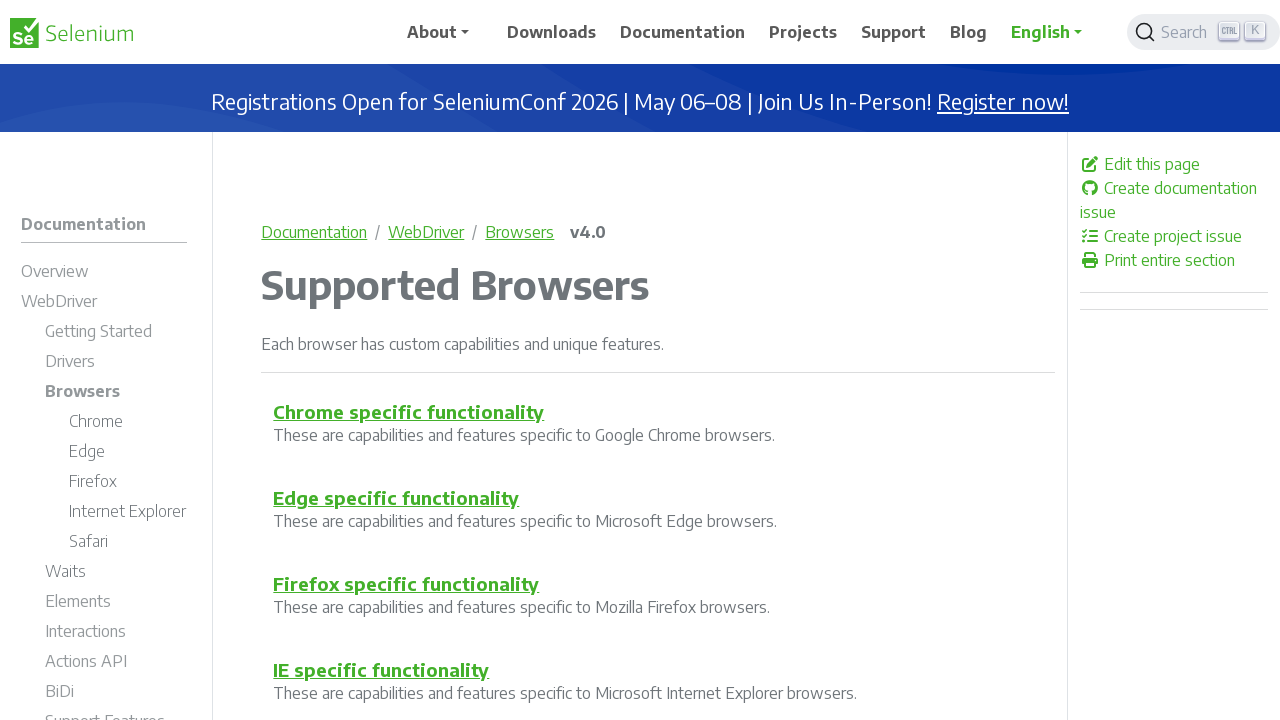

Clicked on the support button at (640, 444) on .selenium-button-container
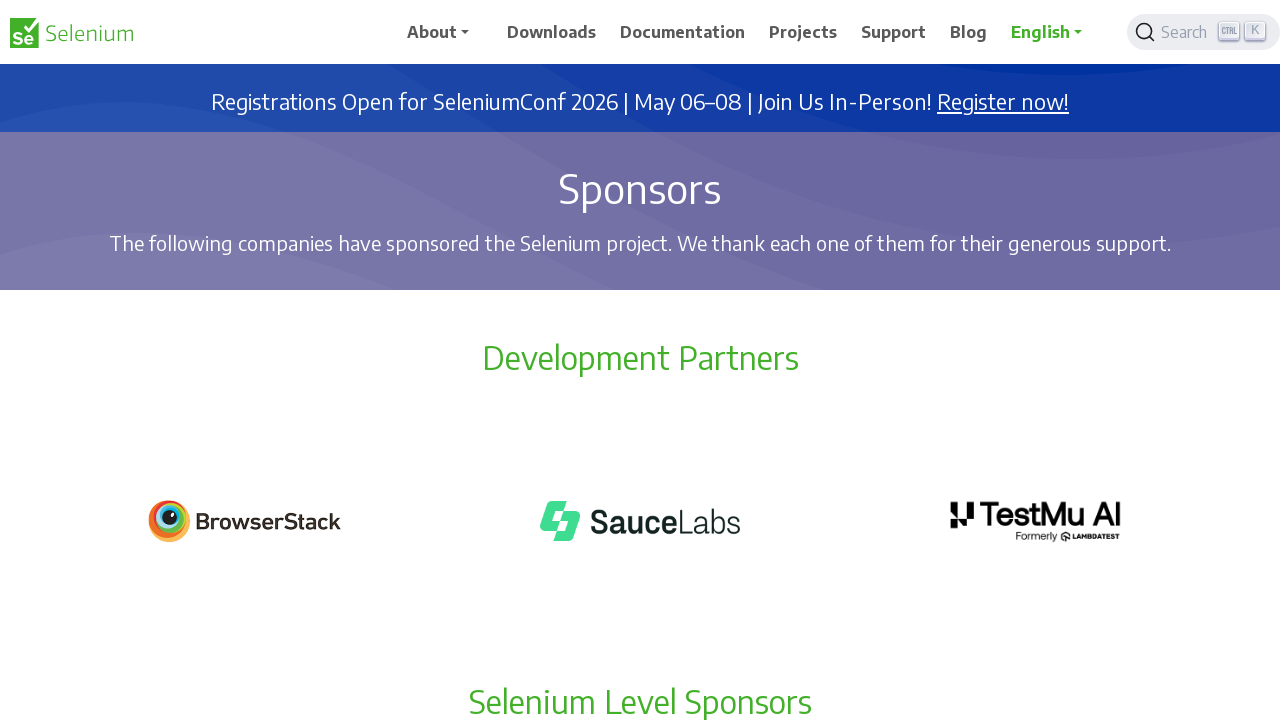

Refreshed the page
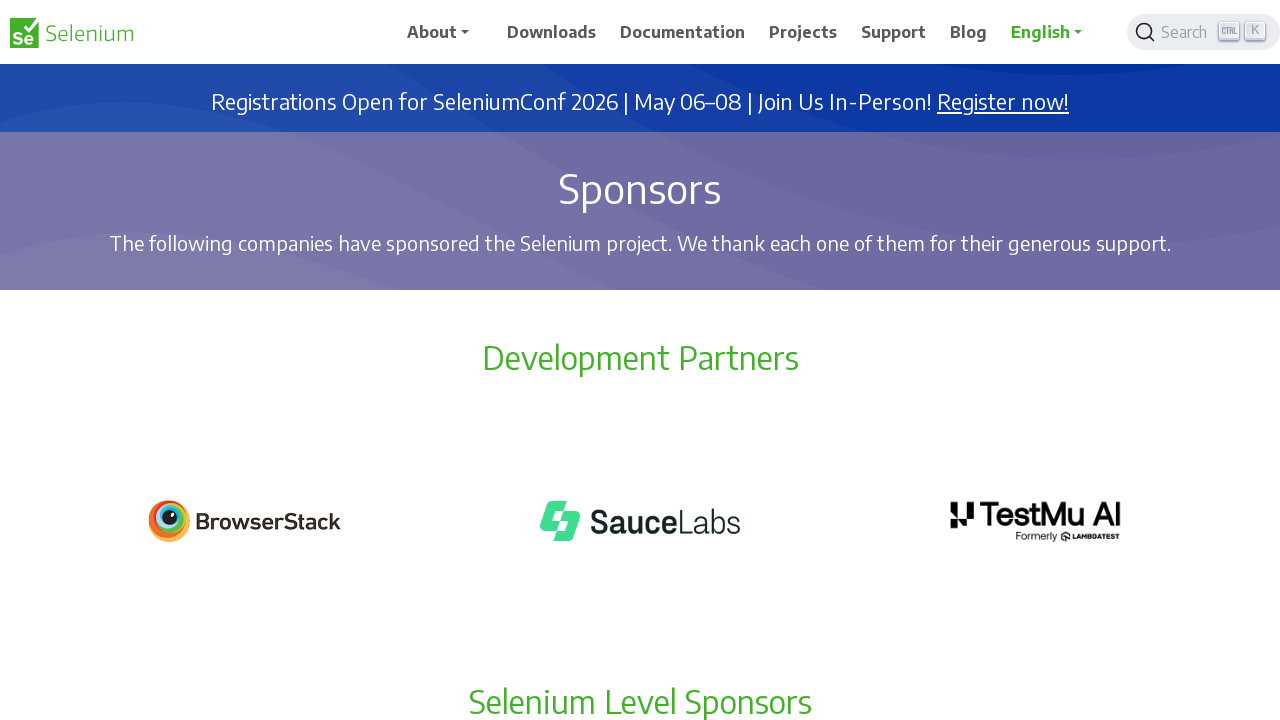

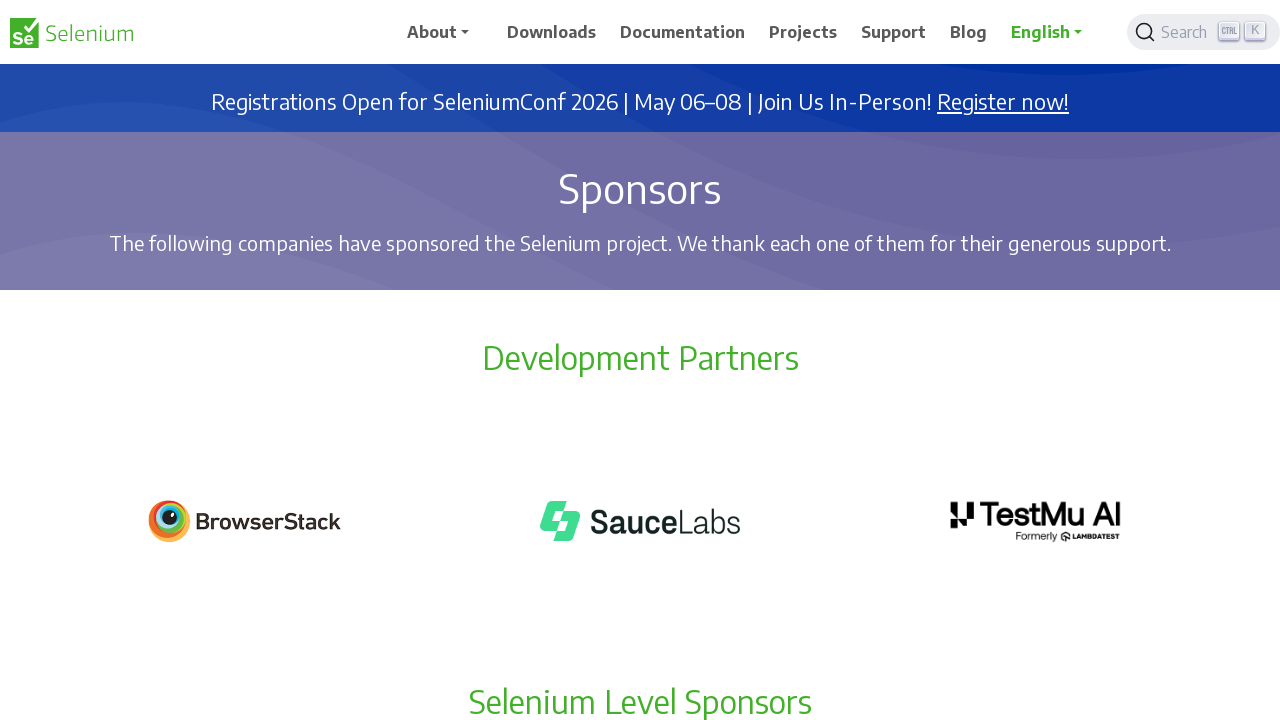